Tests file upload functionality by selecting a file and uploading it to the server

Starting URL: https://the-internet.herokuapp.com/upload

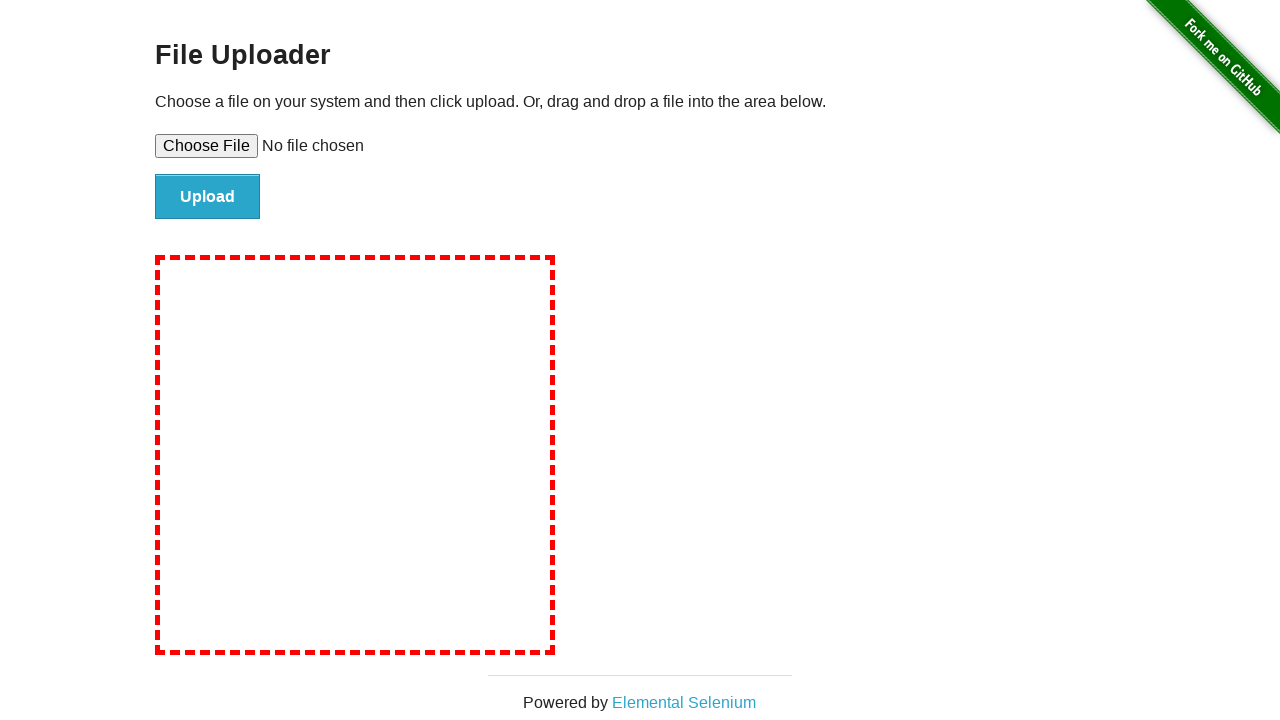

Created temporary test file for upload
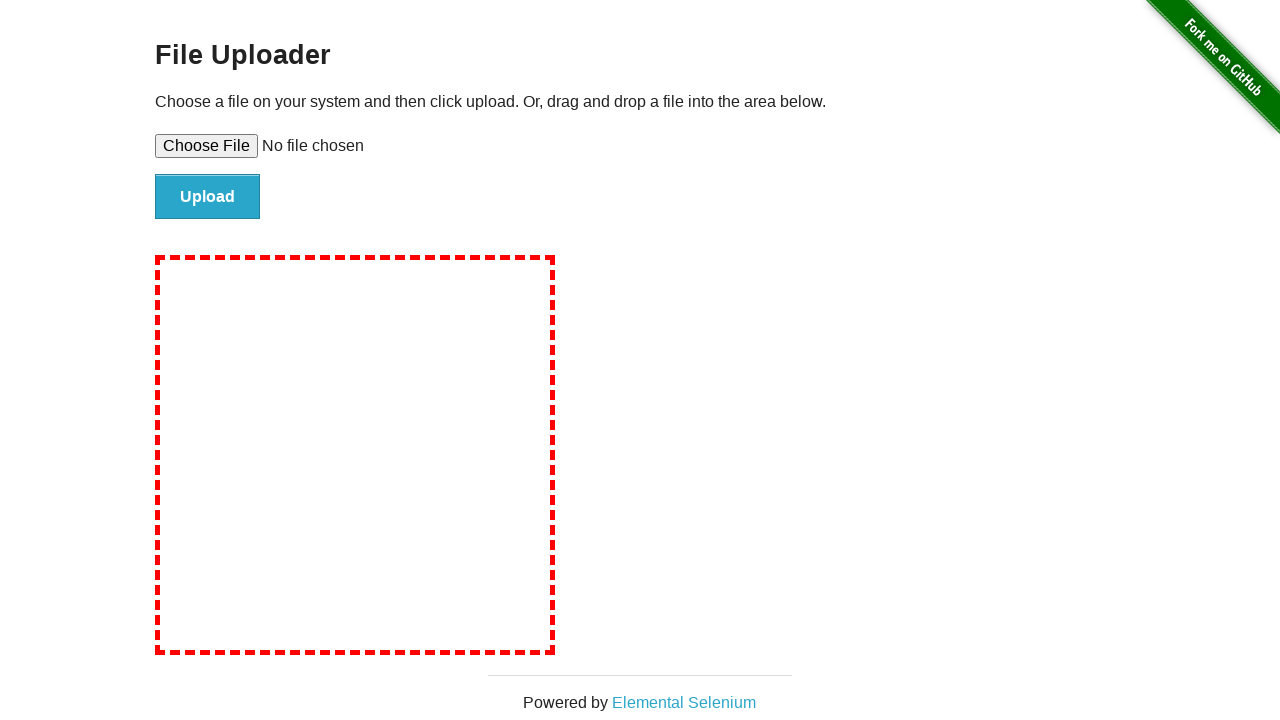

Selected file for upload using set_input_files
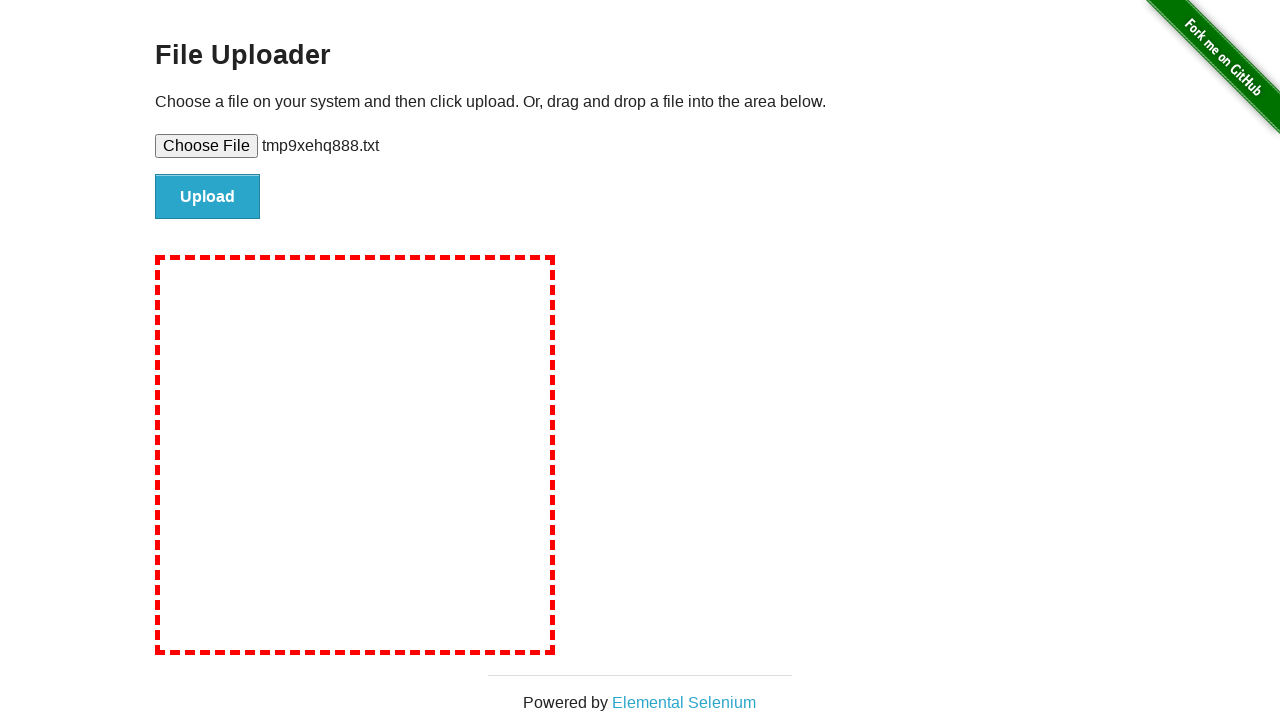

Clicked upload button to submit the file at (208, 197) on input#file-submit
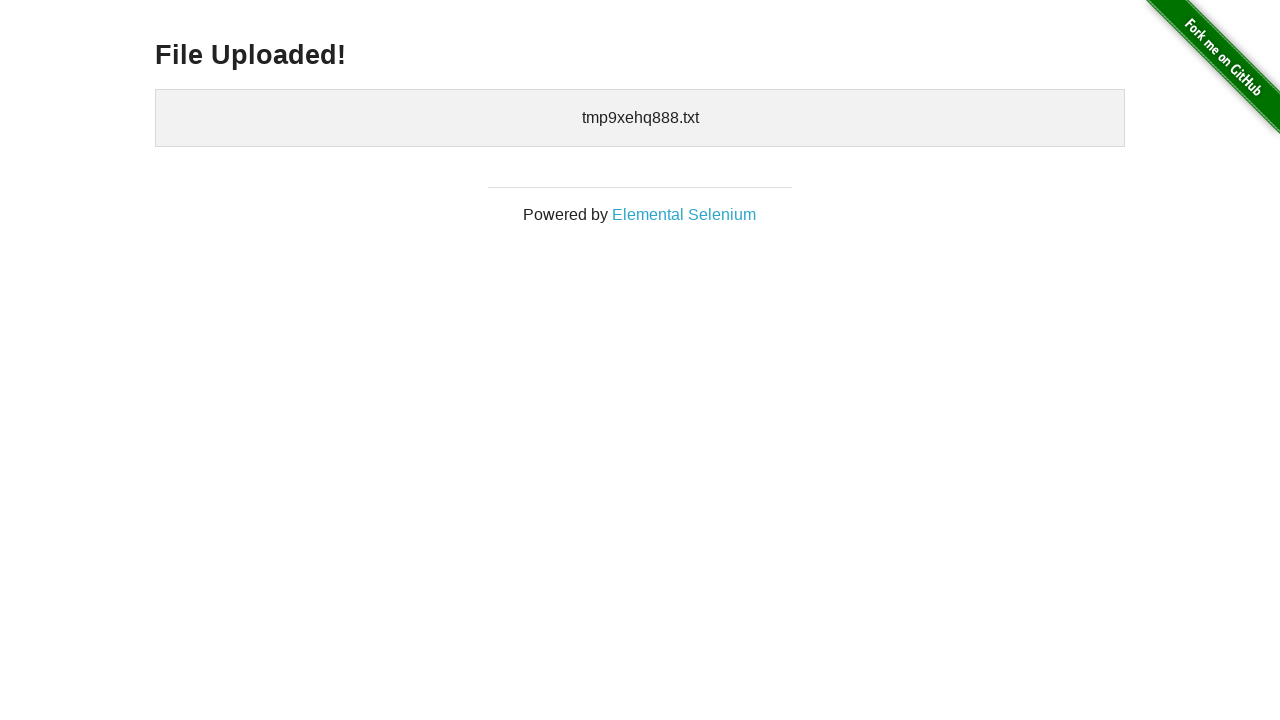

Upload confirmation appeared - file successfully uploaded
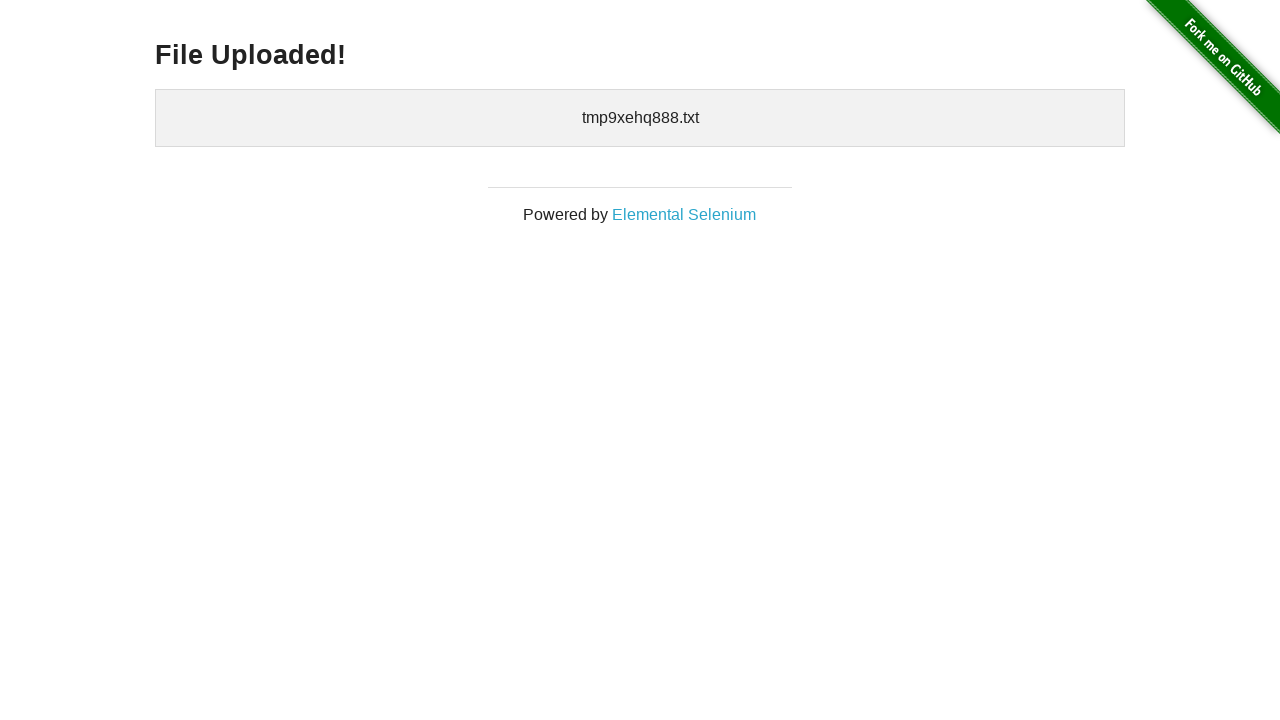

Cleaned up temporary test file
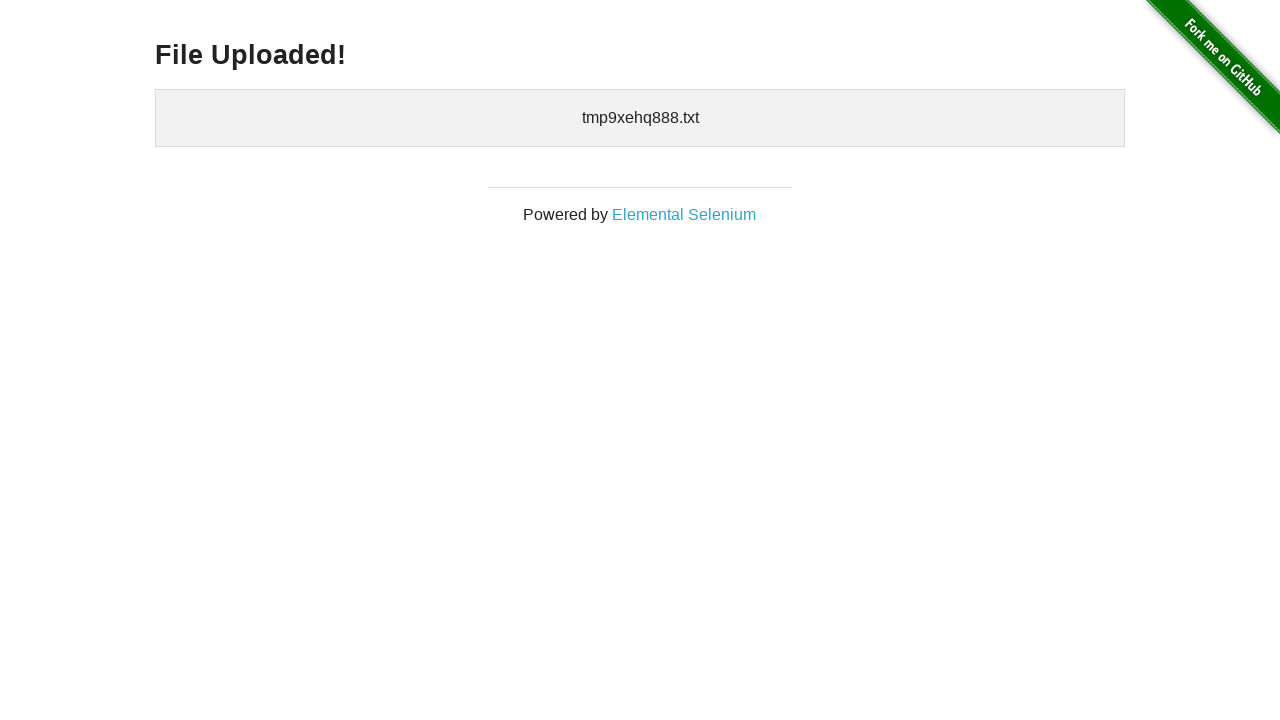

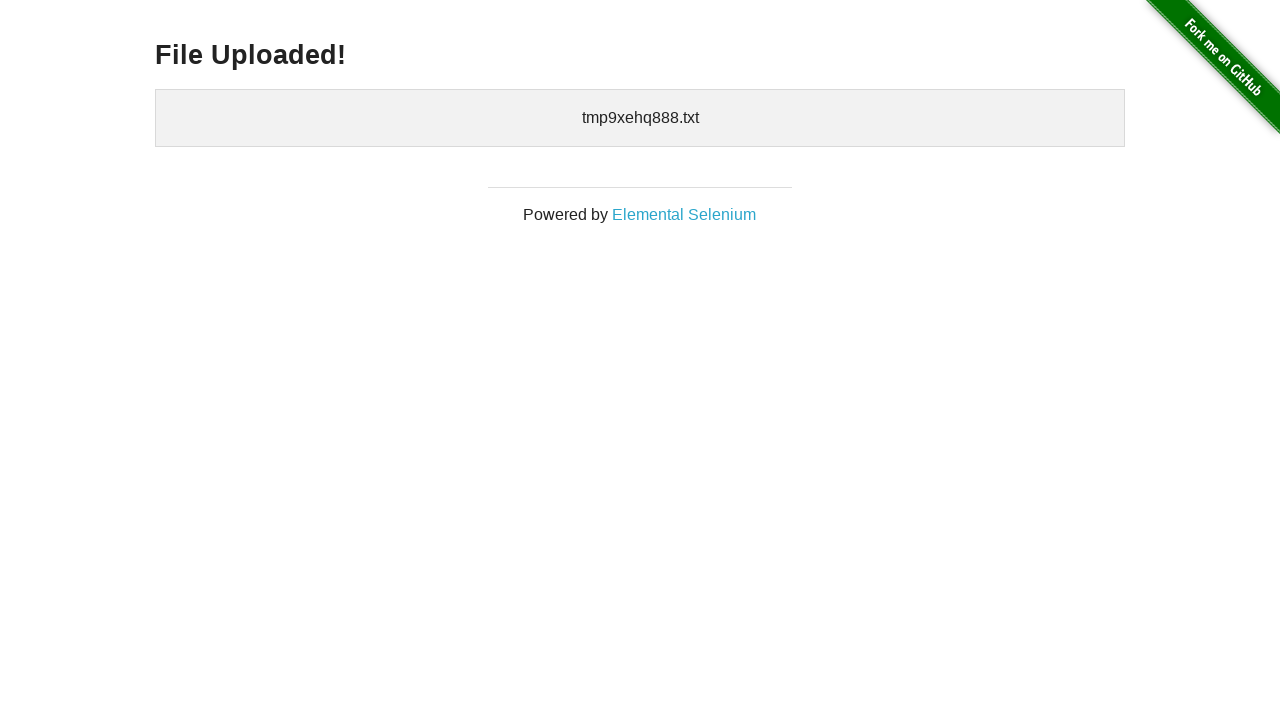